Navigates to Minted.com and attempts to fill an email input field (likely a newsletter/subscription popup) to practice wait conditions.

Starting URL: https://www.minted.com/

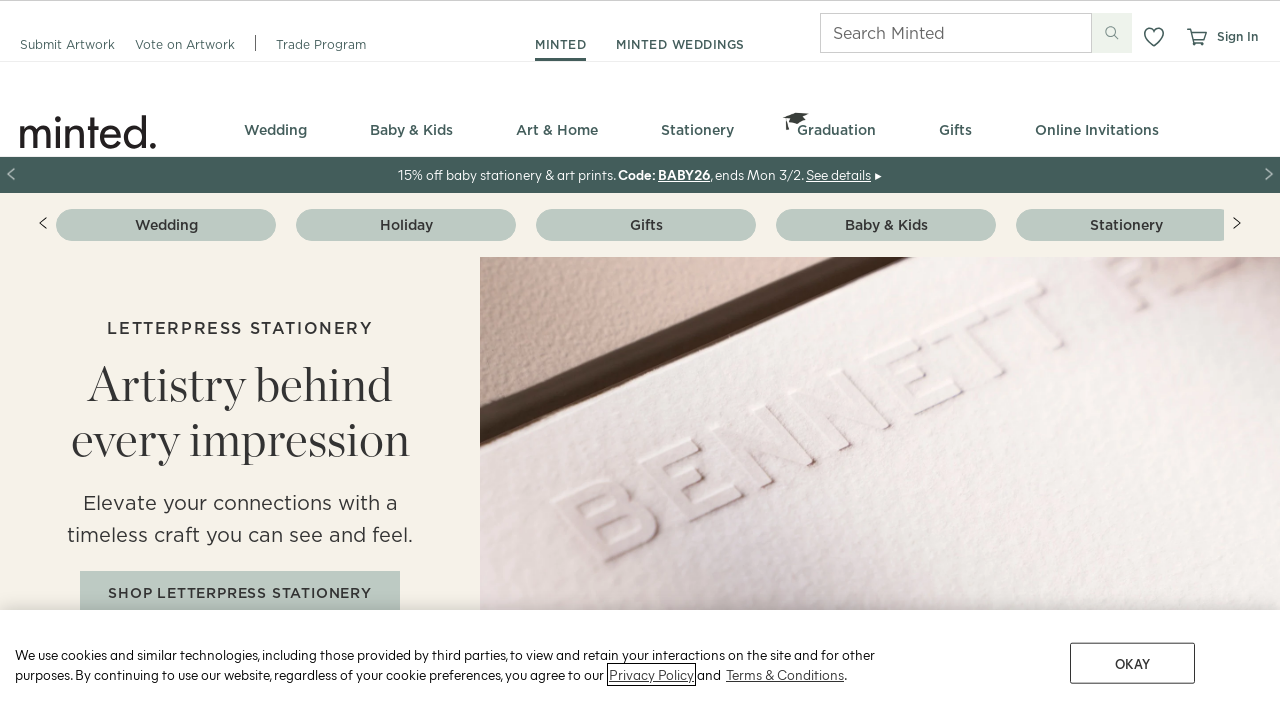

Navigated to https://www.minted.com/
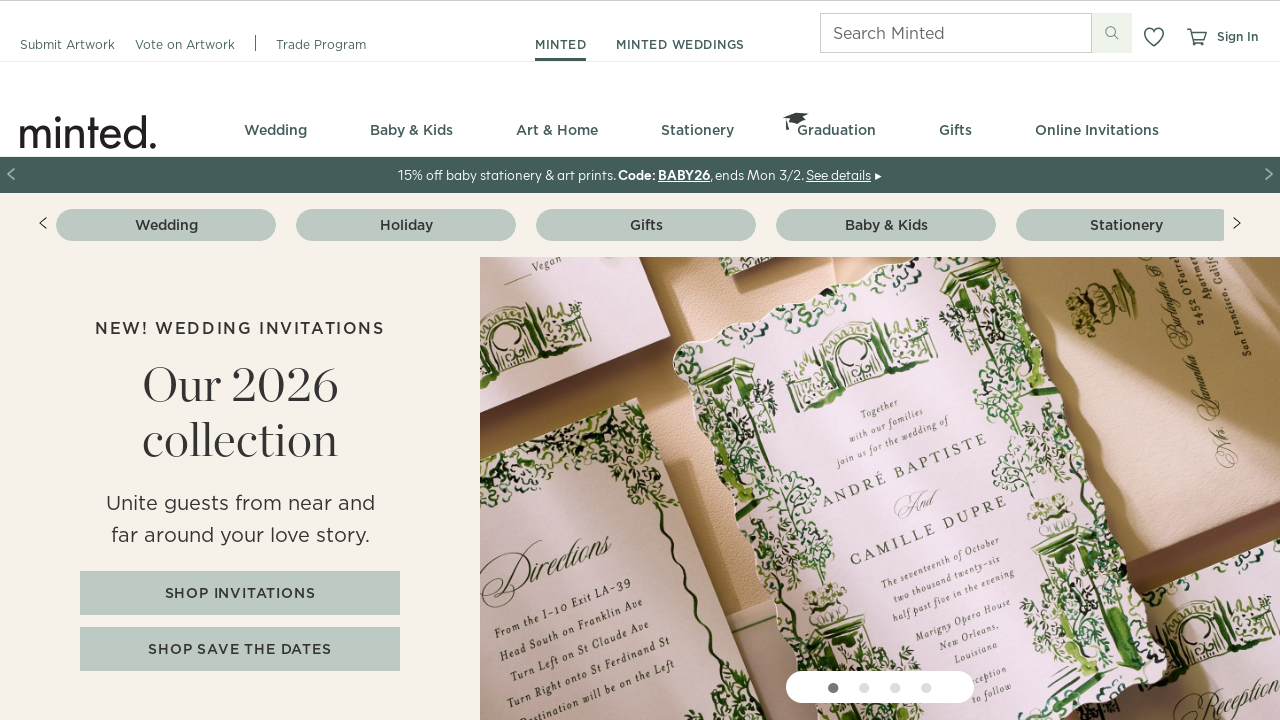

Email input field appeared (newsletter signup popup detected)
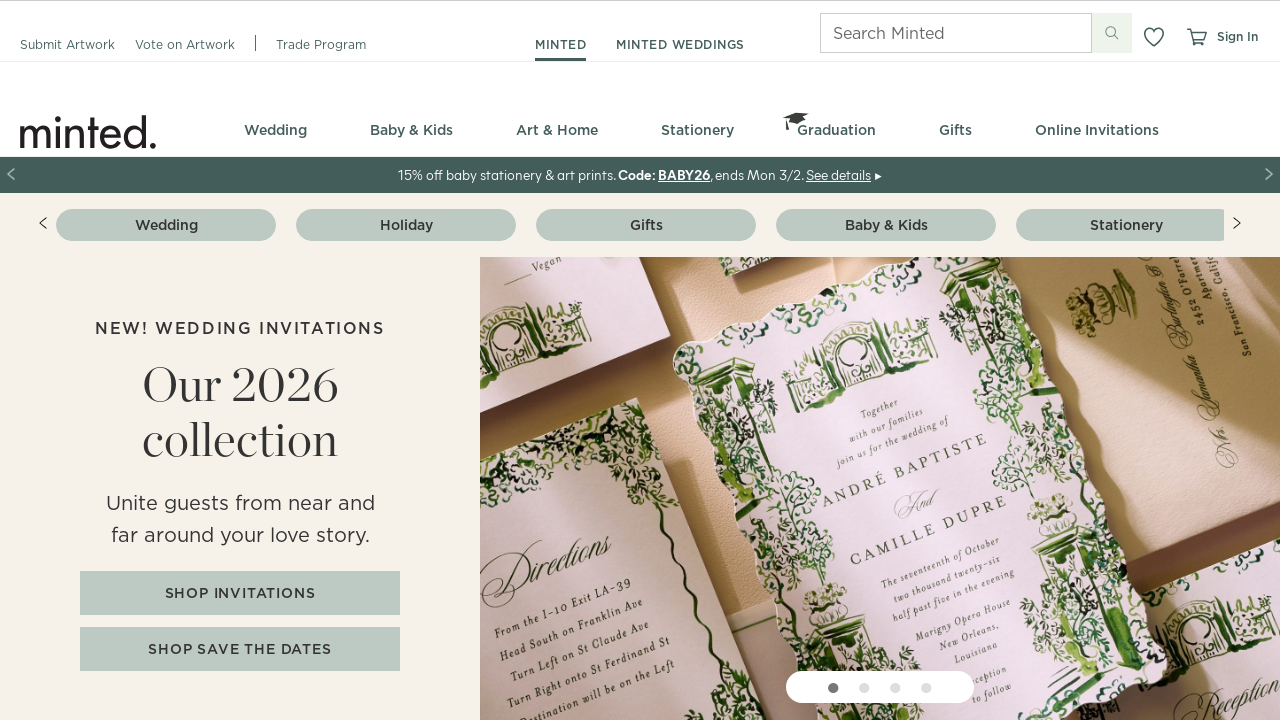

Filled email field with 'hello@example.com'
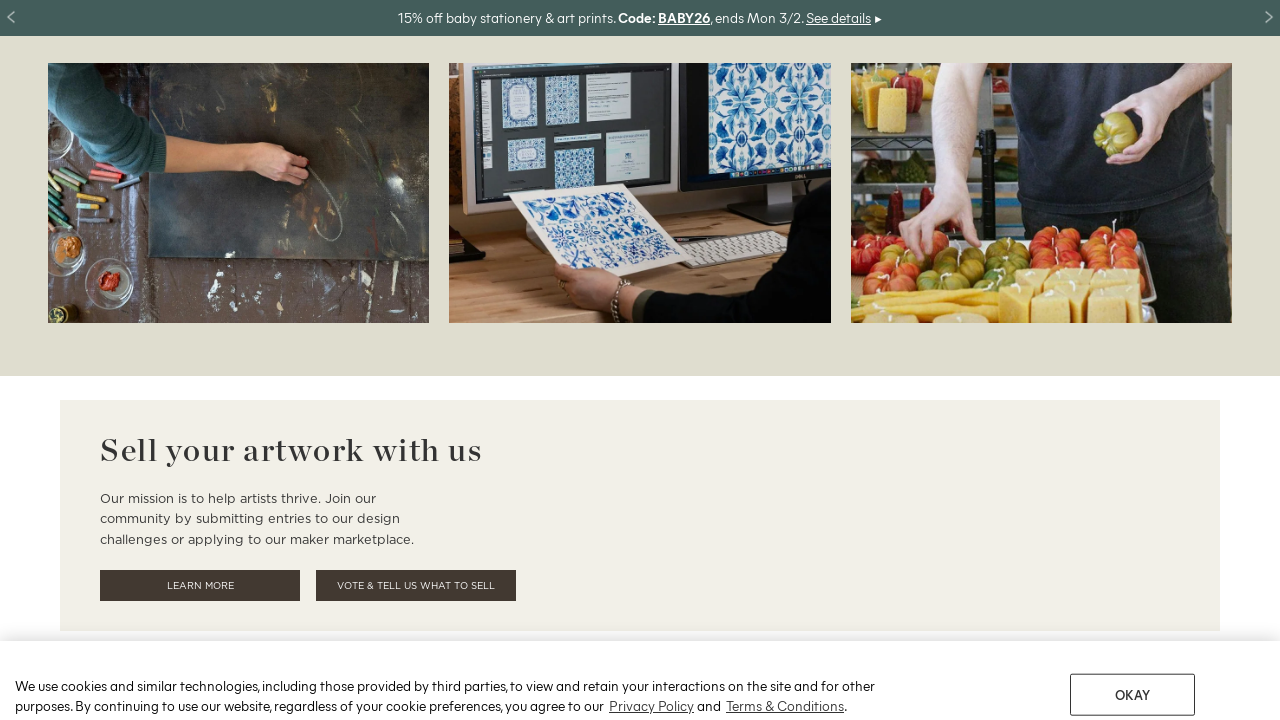

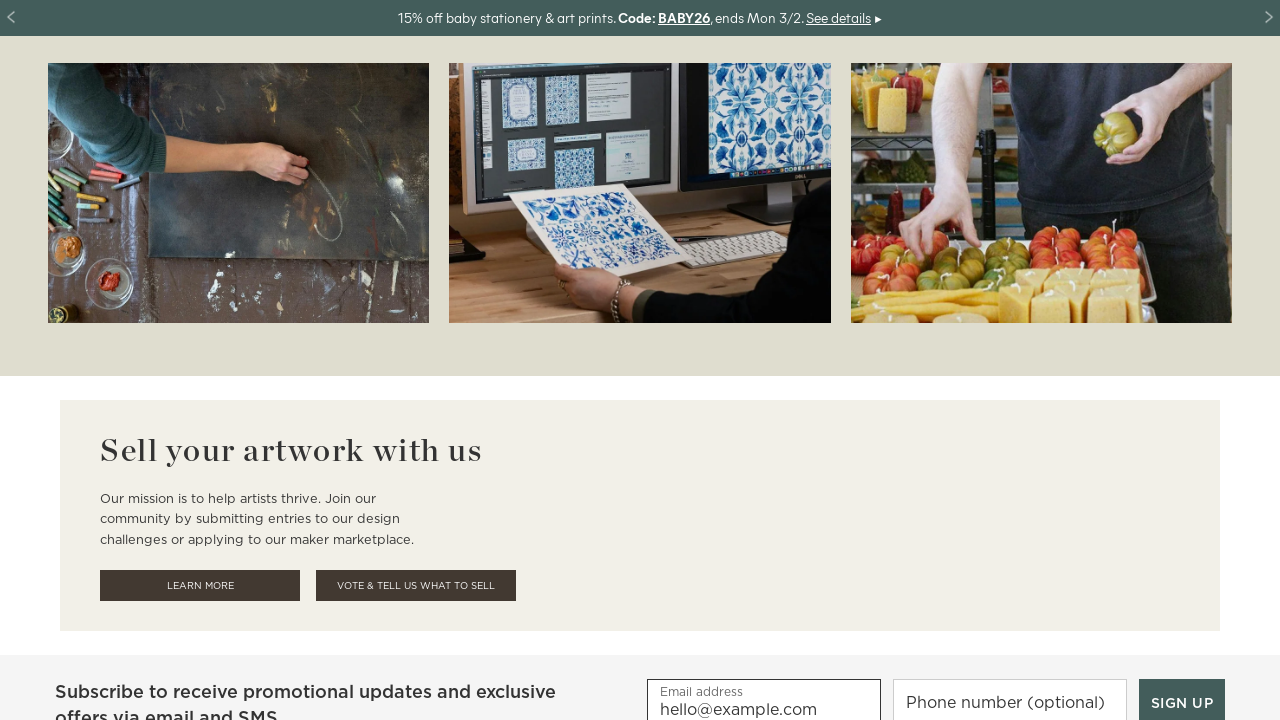